Tests navigation to the Mailfence login page by clicking the sign-in button and verifying the login page URL loads correctly.

Starting URL: https://mailfence.com/

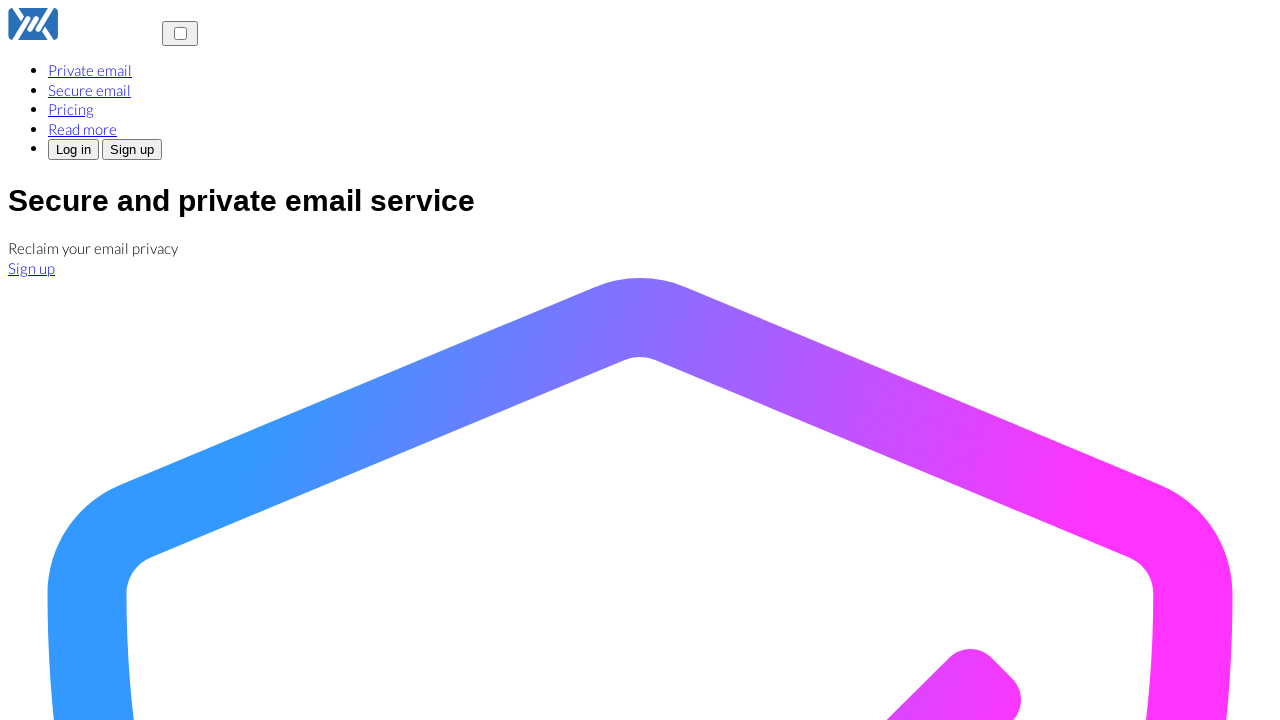

Clicked the sign-in button at (74, 150) on #signin
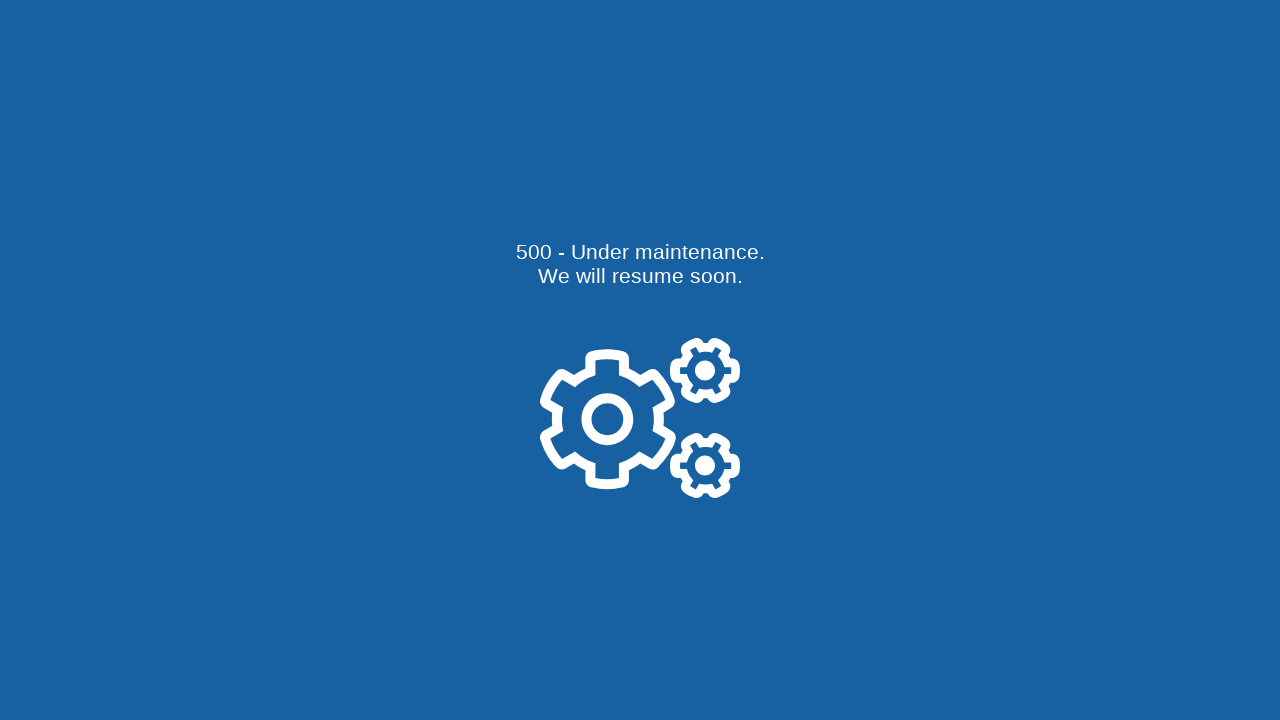

Login page URL loaded successfully
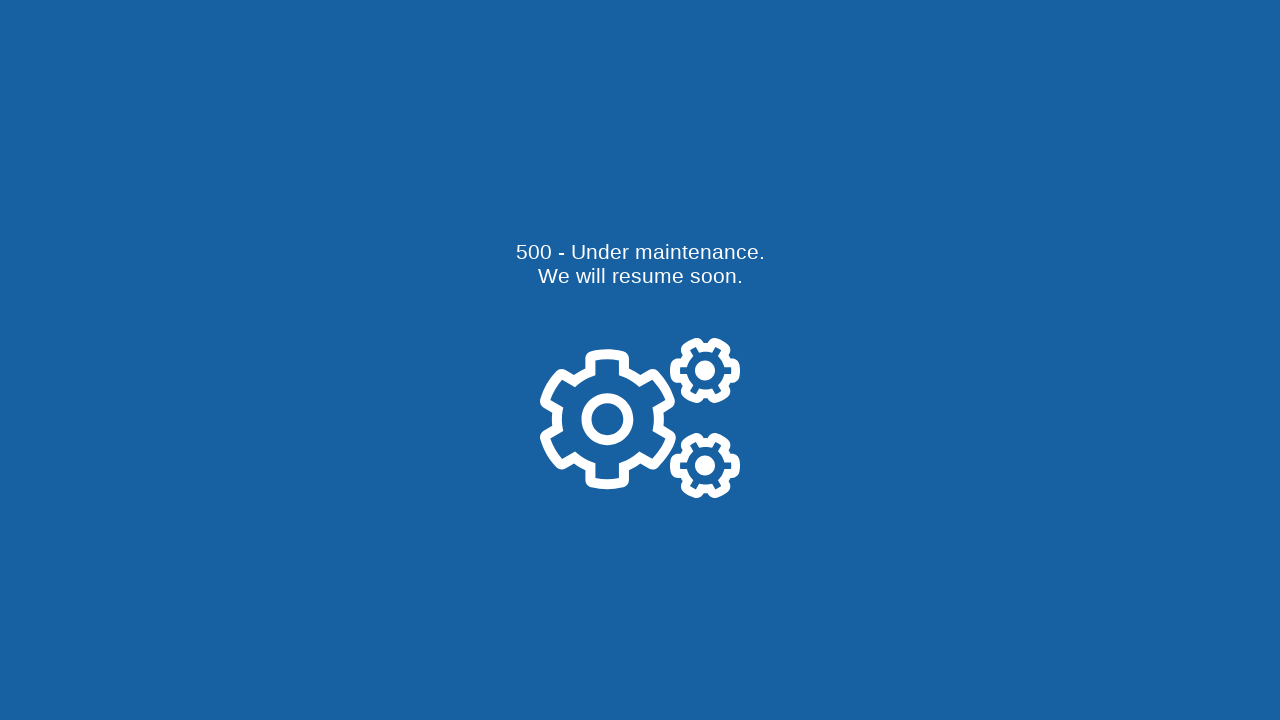

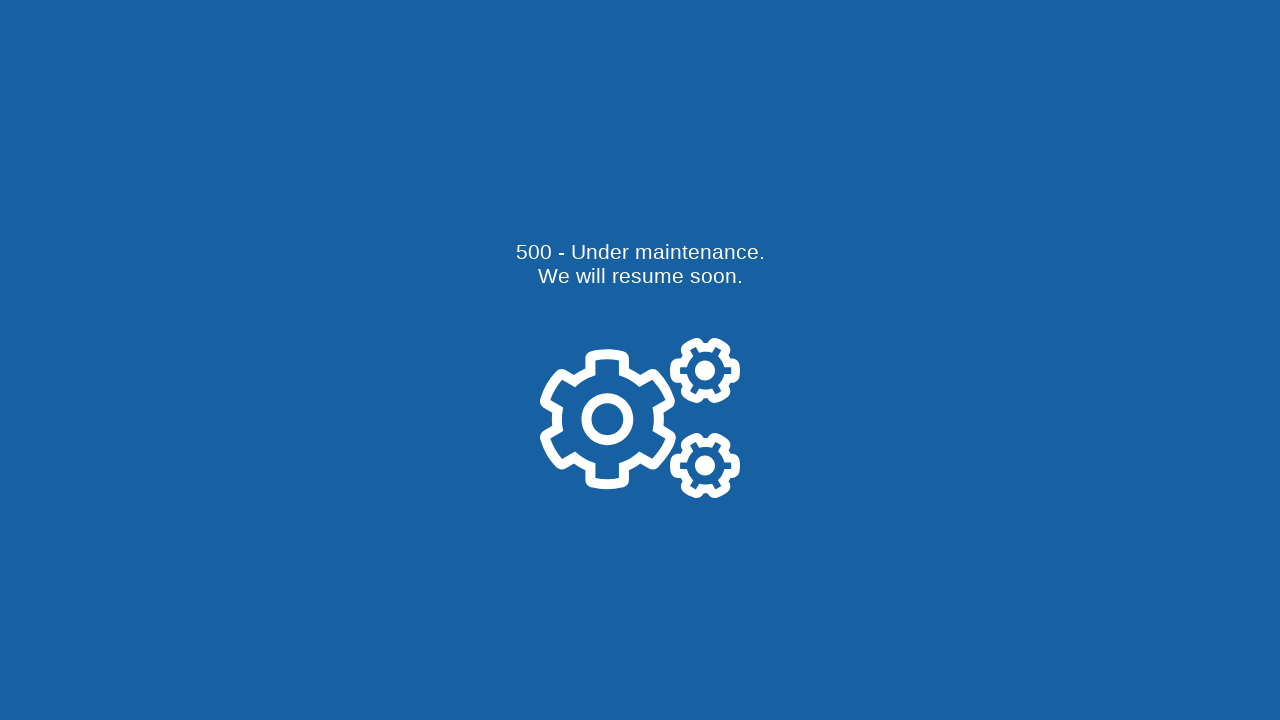